Tests that completed items are removed when clicking the Clear completed button

Starting URL: https://demo.playwright.dev/todomvc

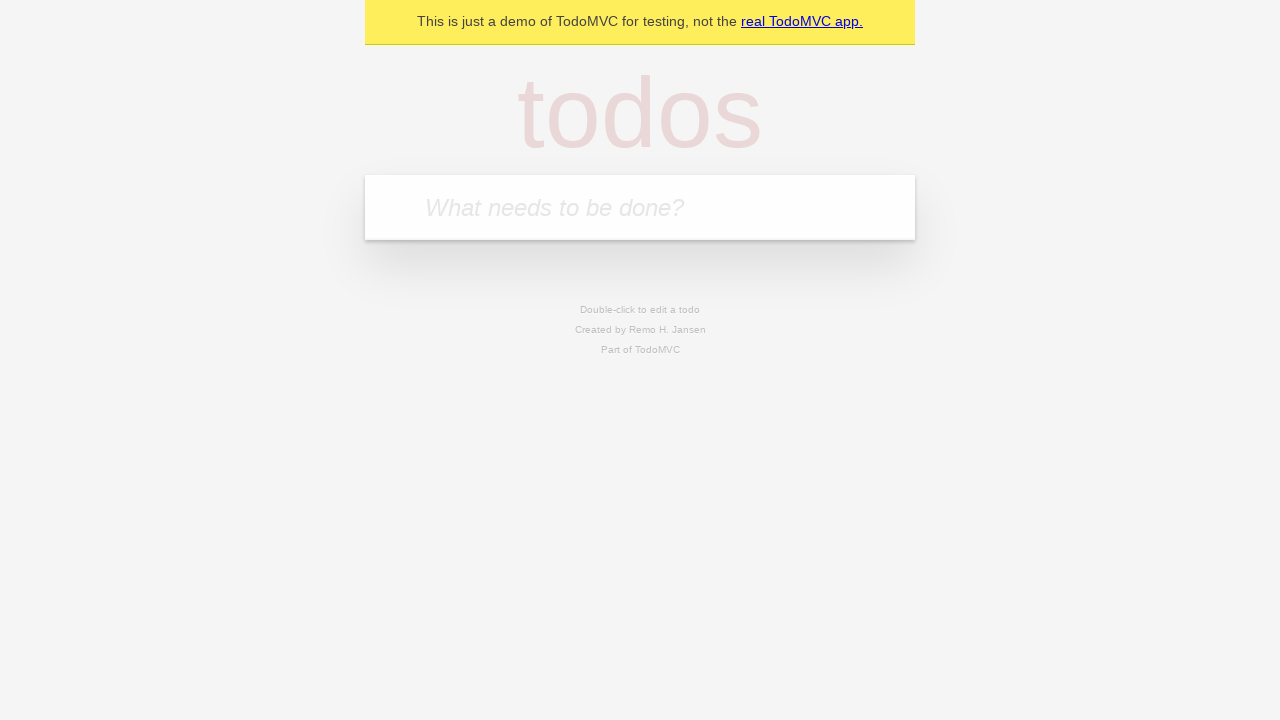

Filled new todo field with 'buy some cheese' on .new-todo
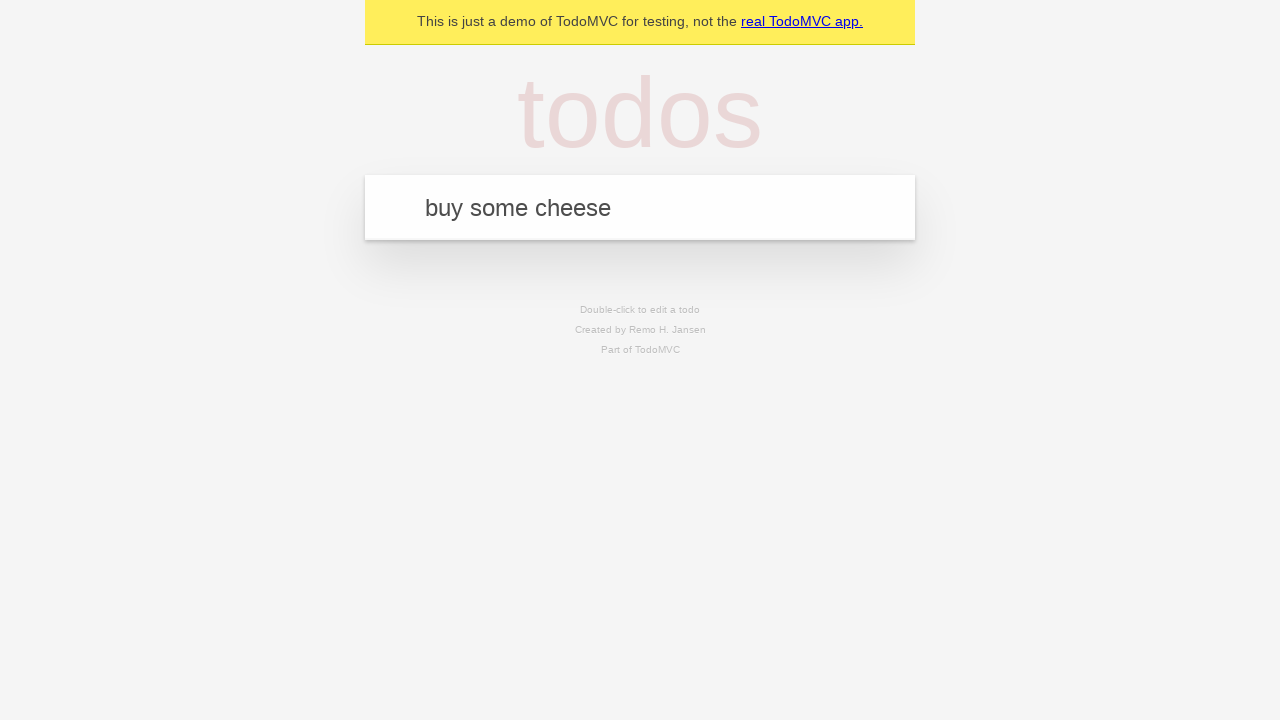

Pressed Enter to add first todo on .new-todo
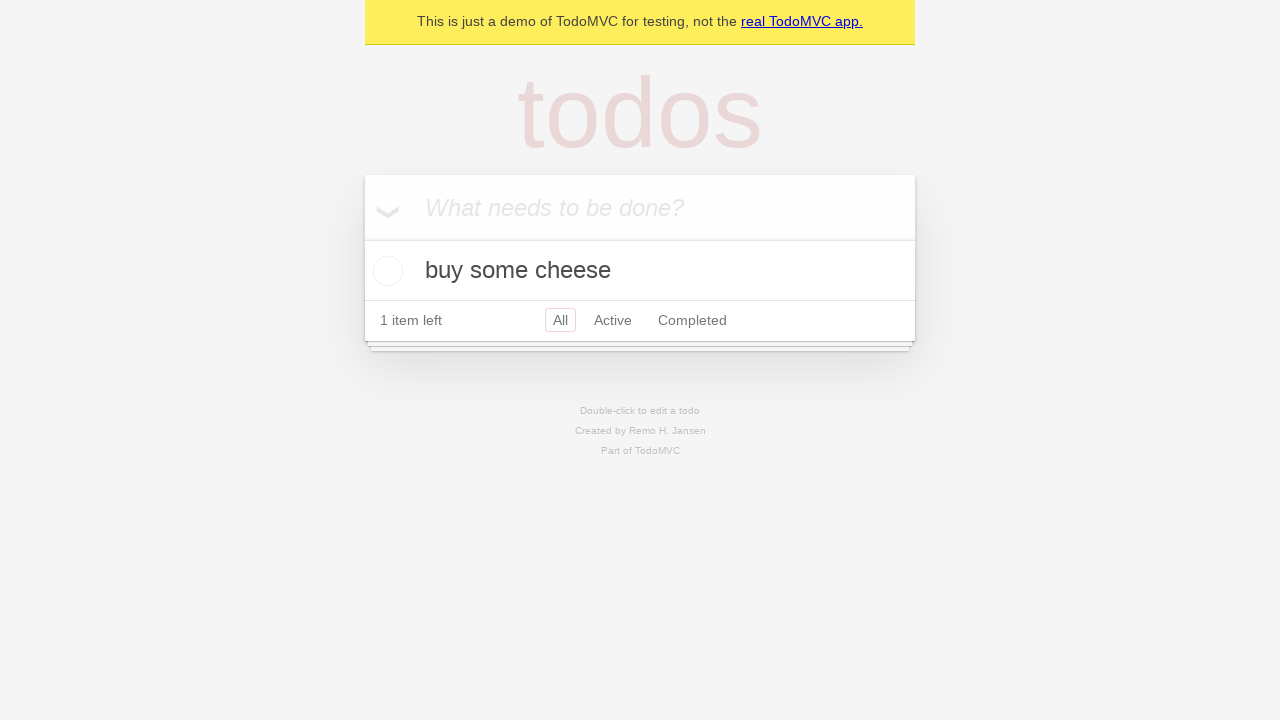

Filled new todo field with 'feed the cat' on .new-todo
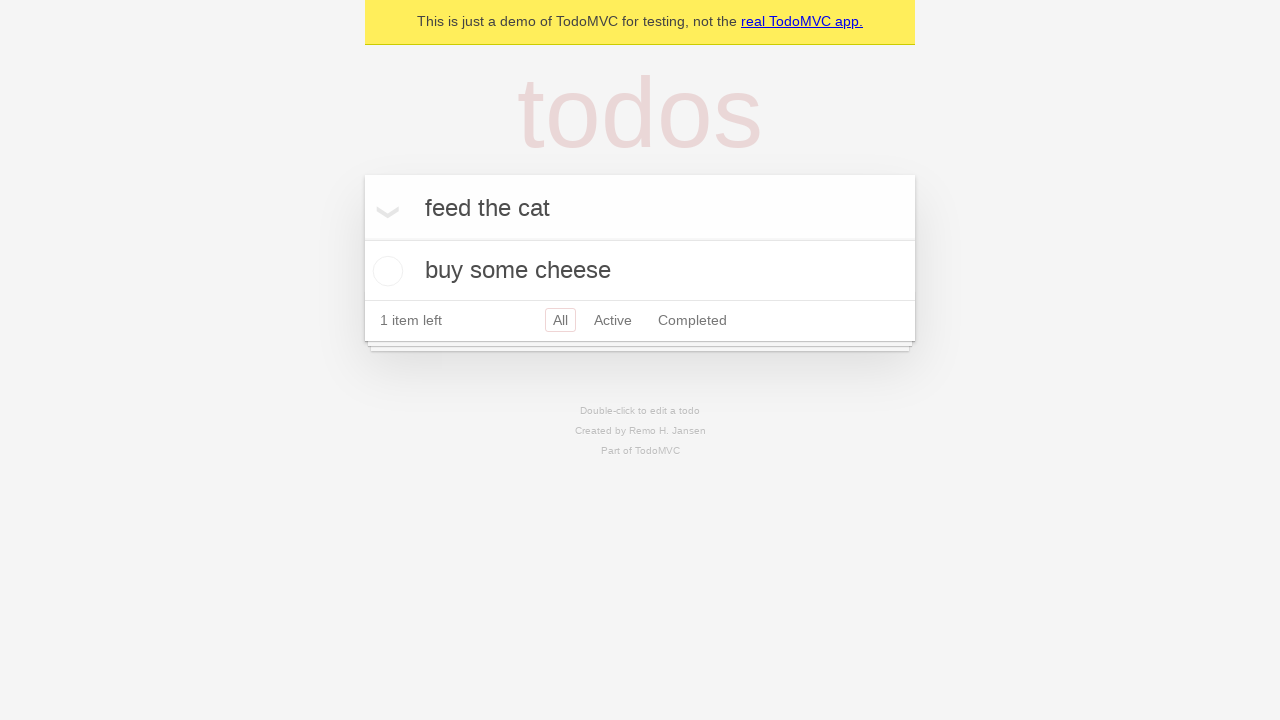

Pressed Enter to add second todo on .new-todo
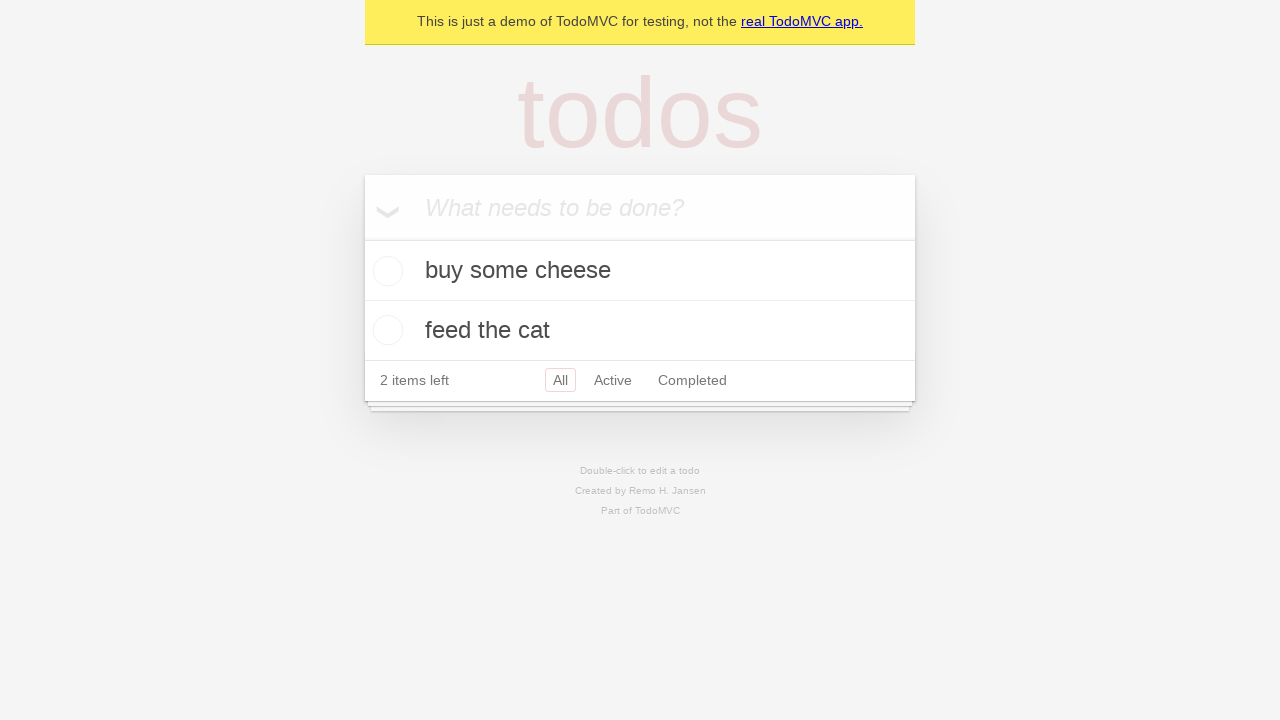

Filled new todo field with 'book a doctors appointment' on .new-todo
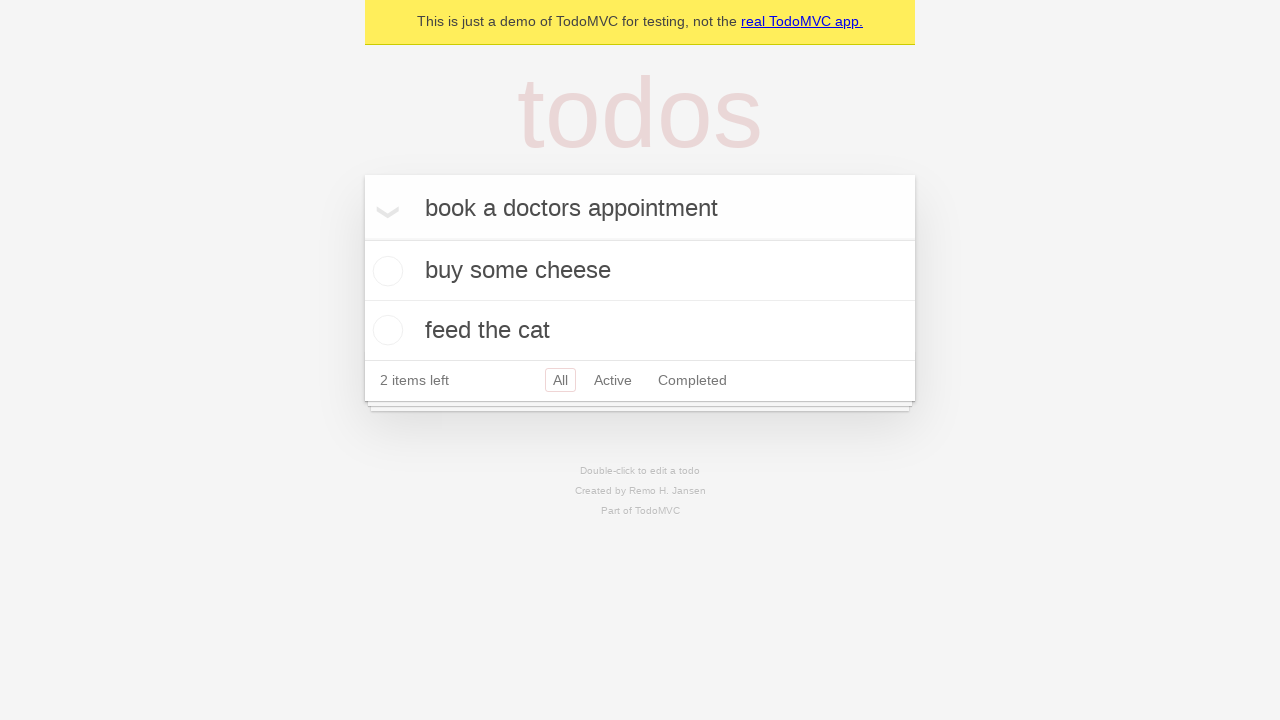

Pressed Enter to add third todo on .new-todo
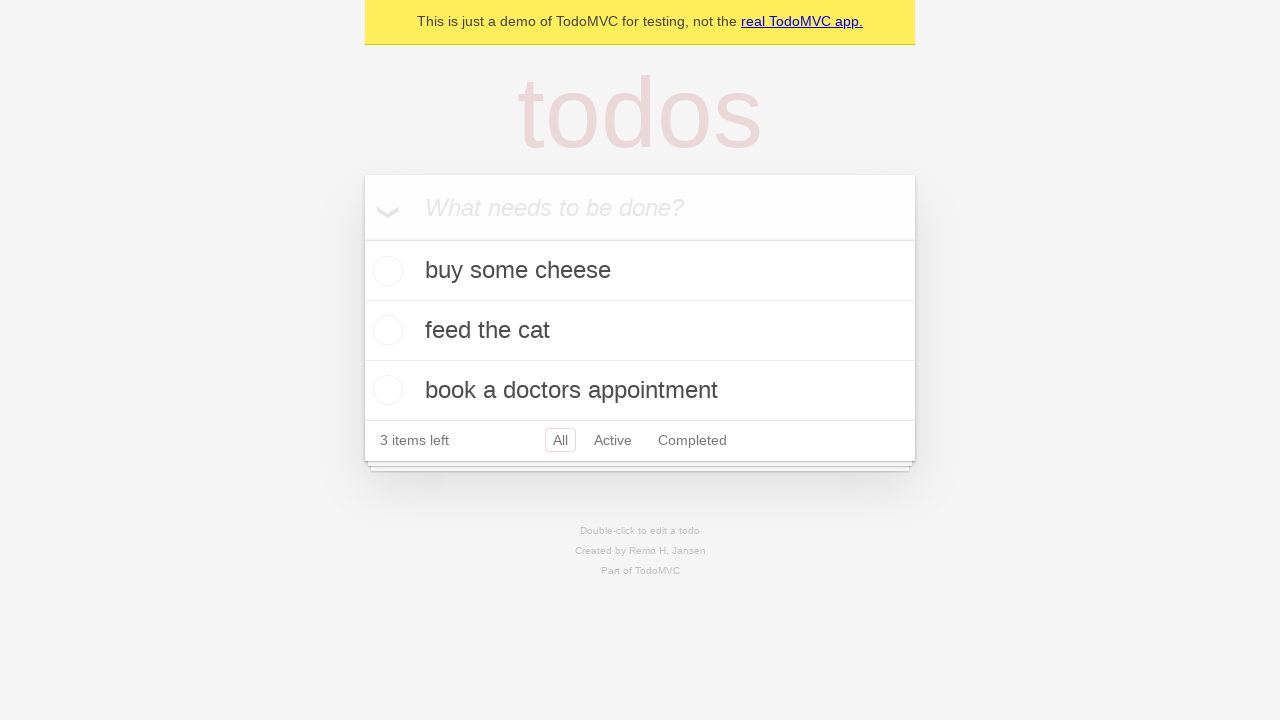

Waited for all three todos to be rendered
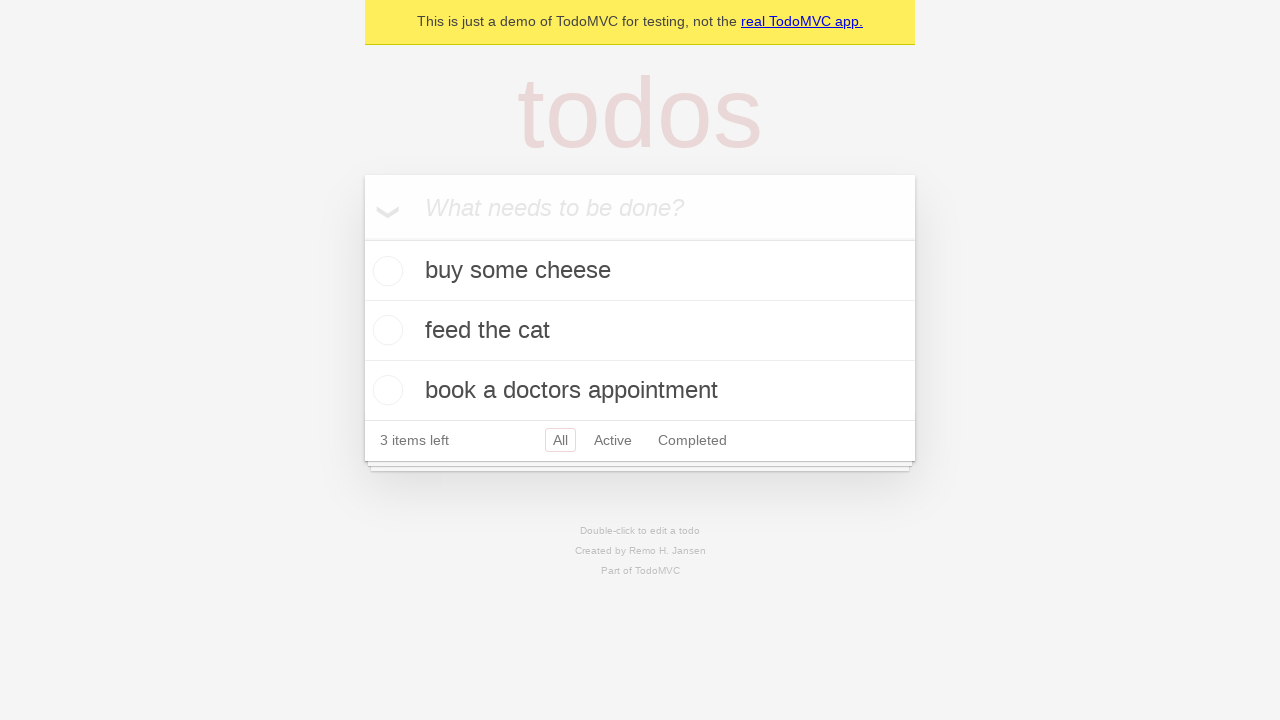

Checked the second todo item as completed at (385, 330) on .todo-list li >> nth=1 >> .toggle
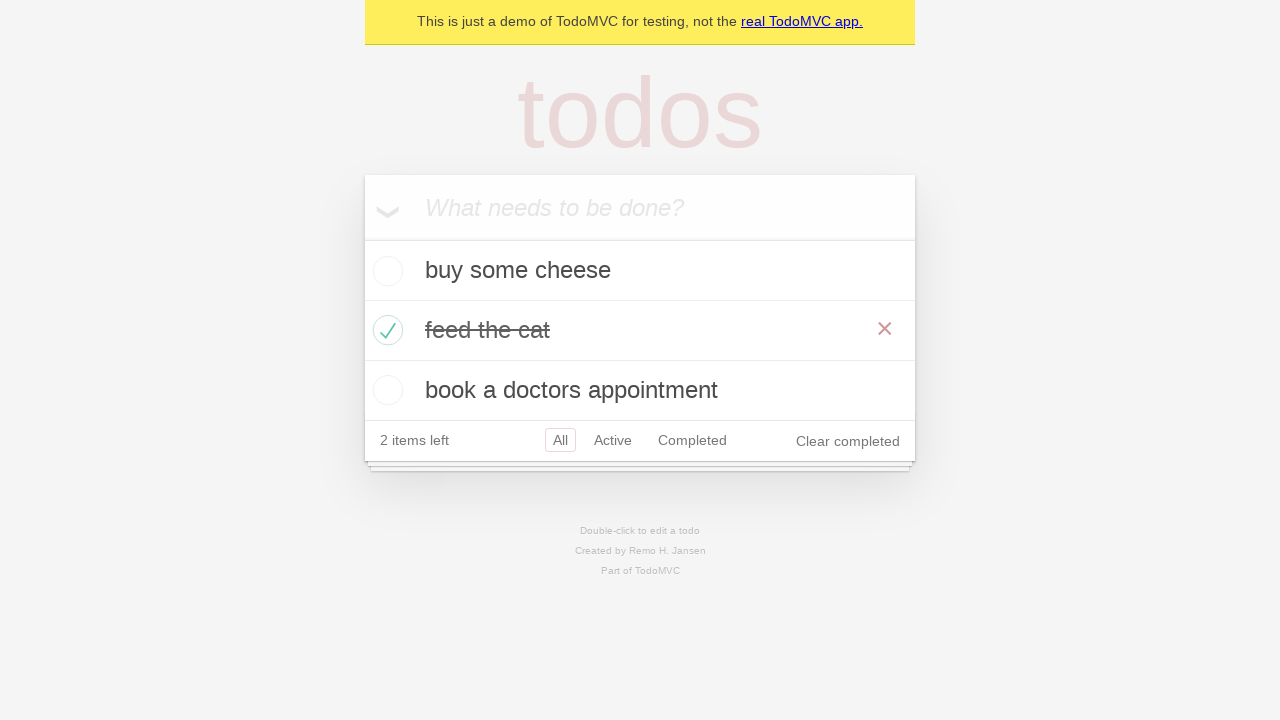

Clicked 'Clear completed' button to remove completed items at (848, 441) on .clear-completed
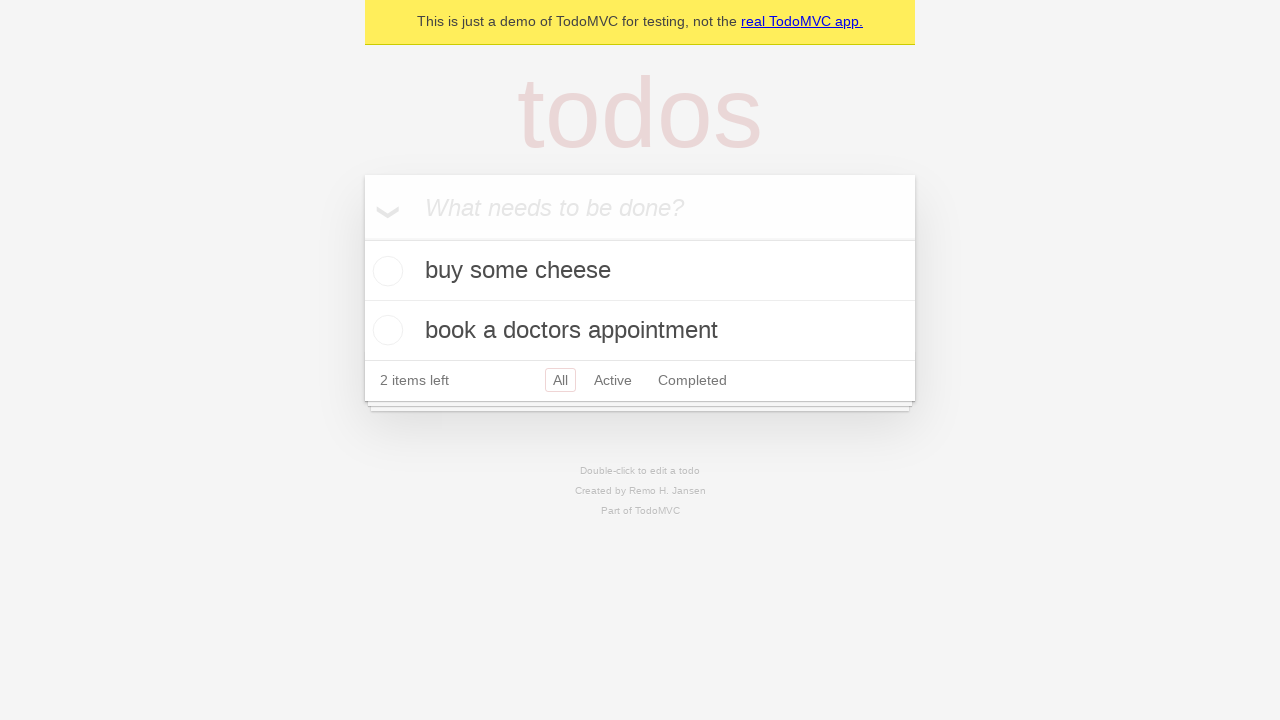

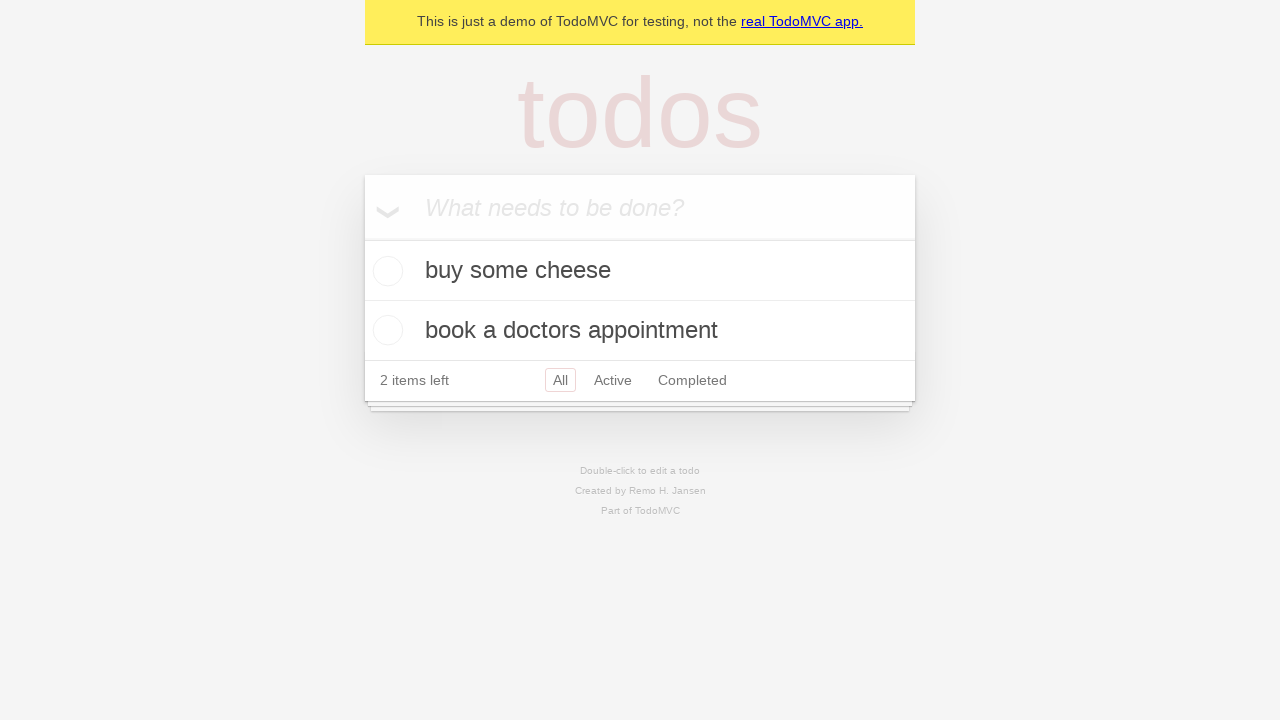